Navigates to OrangeHRM contact sales page and selects "Belarus" from the country dropdown menu

Starting URL: https://orangehrm.com/contact-sales/

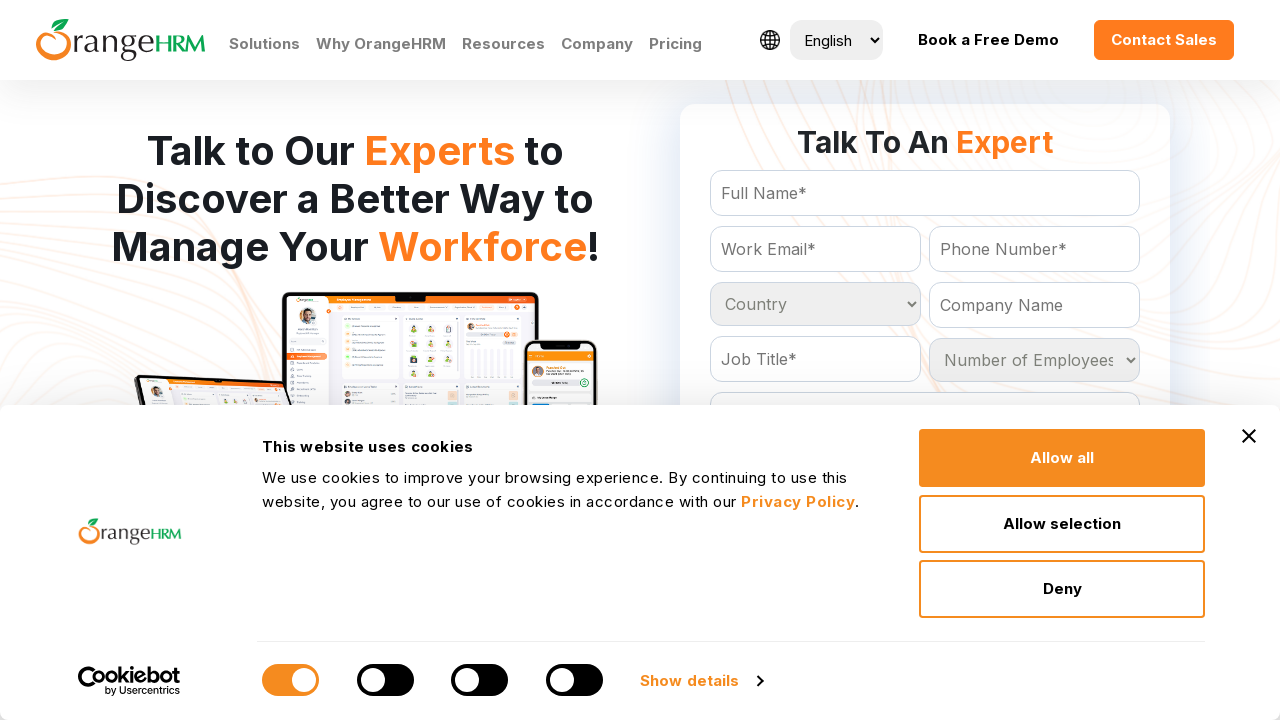

Waited for country dropdown to be visible
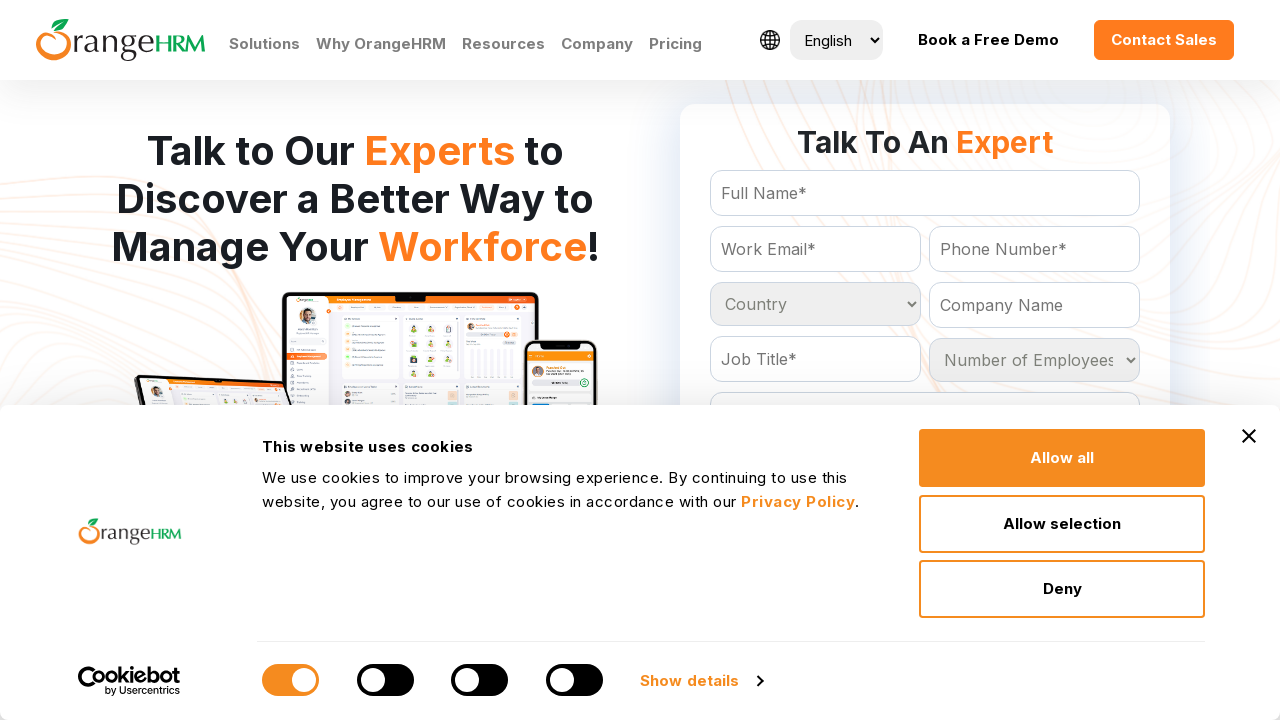

Selected 'Belarus' from the country dropdown menu on select#Form_getForm_Country
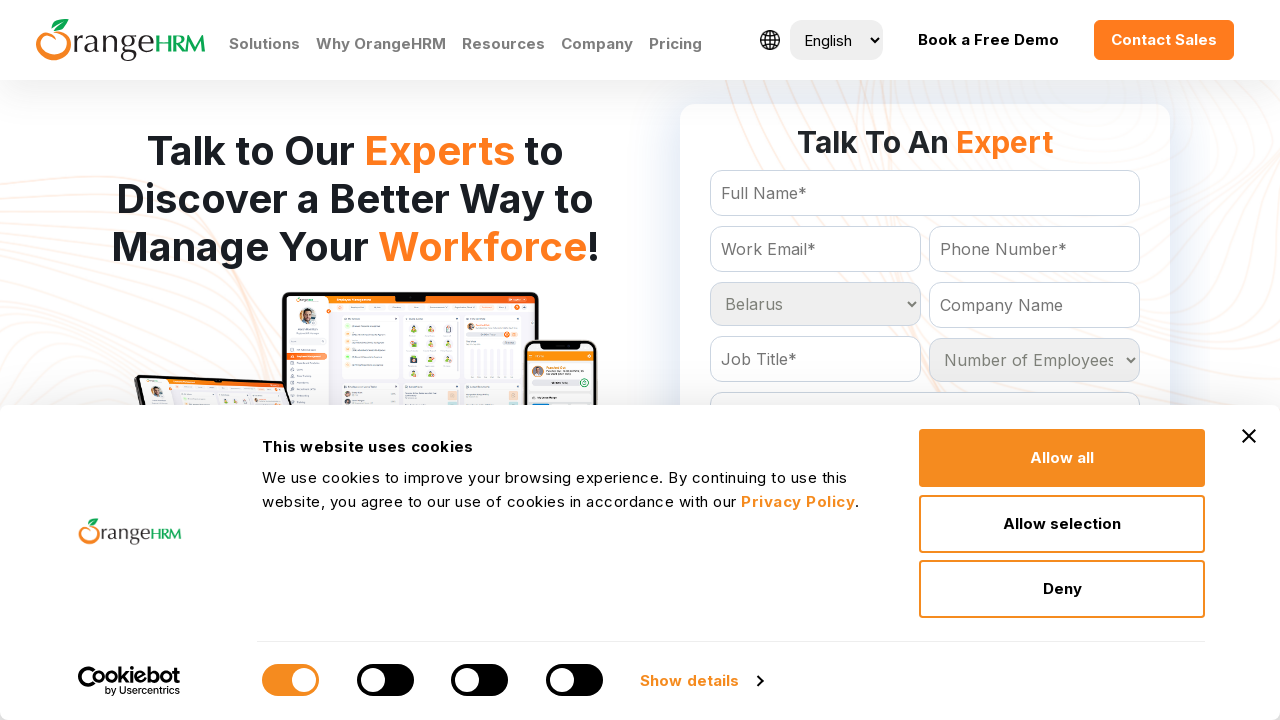

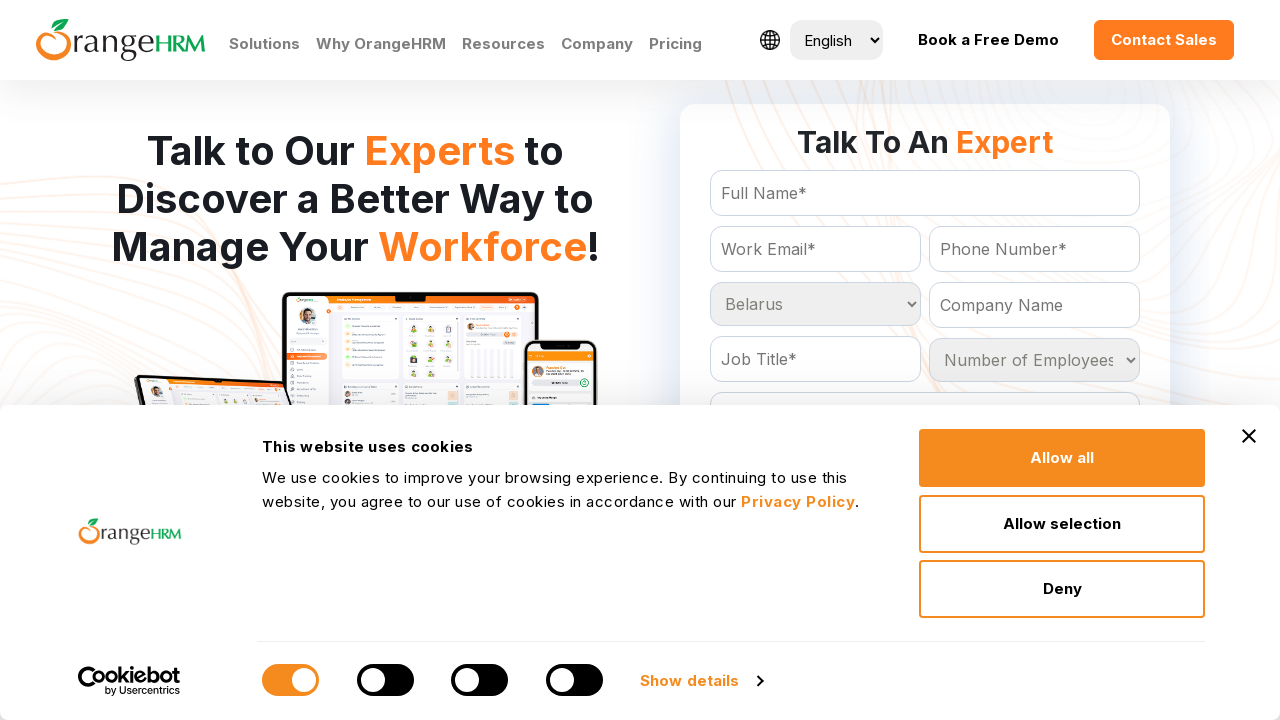